Tests an e-commerce grocery shop flow by searching for products, adding a specific item to cart, and proceeding through checkout

Starting URL: https://rahulshettyacademy.com/seleniumPractise/#/

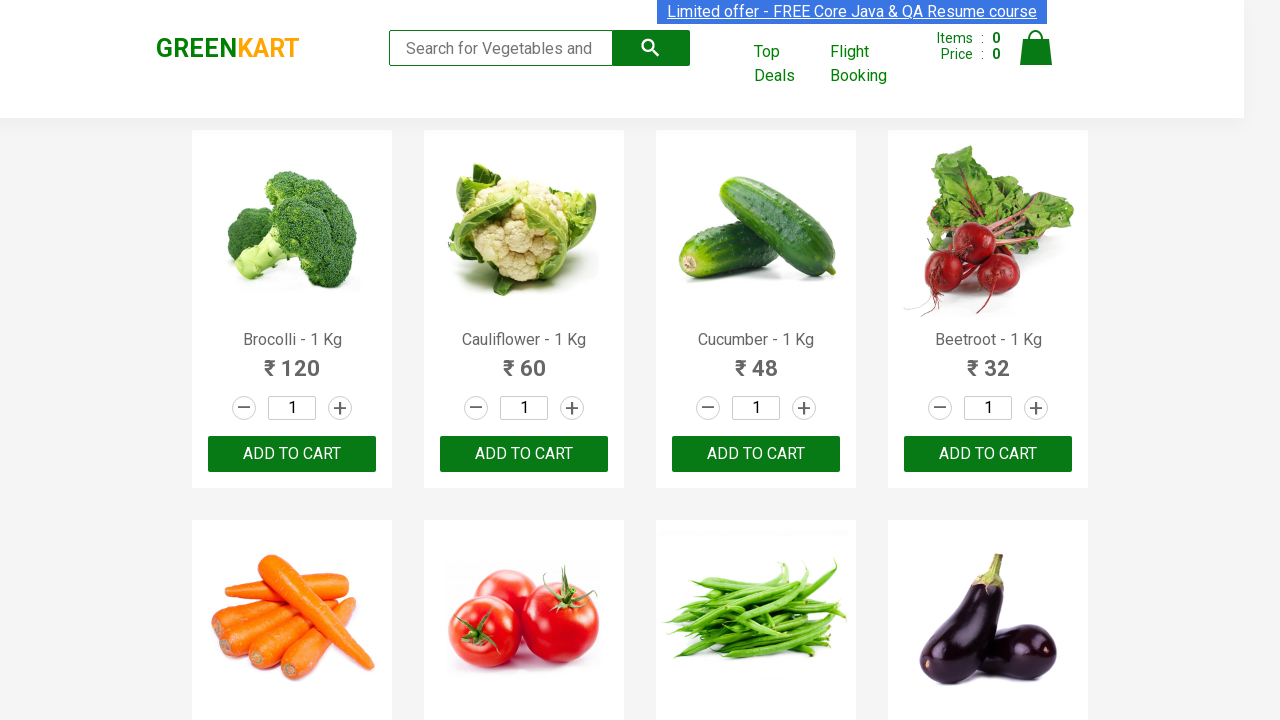

Filled search field with 'ca' to find products on .search-keyword
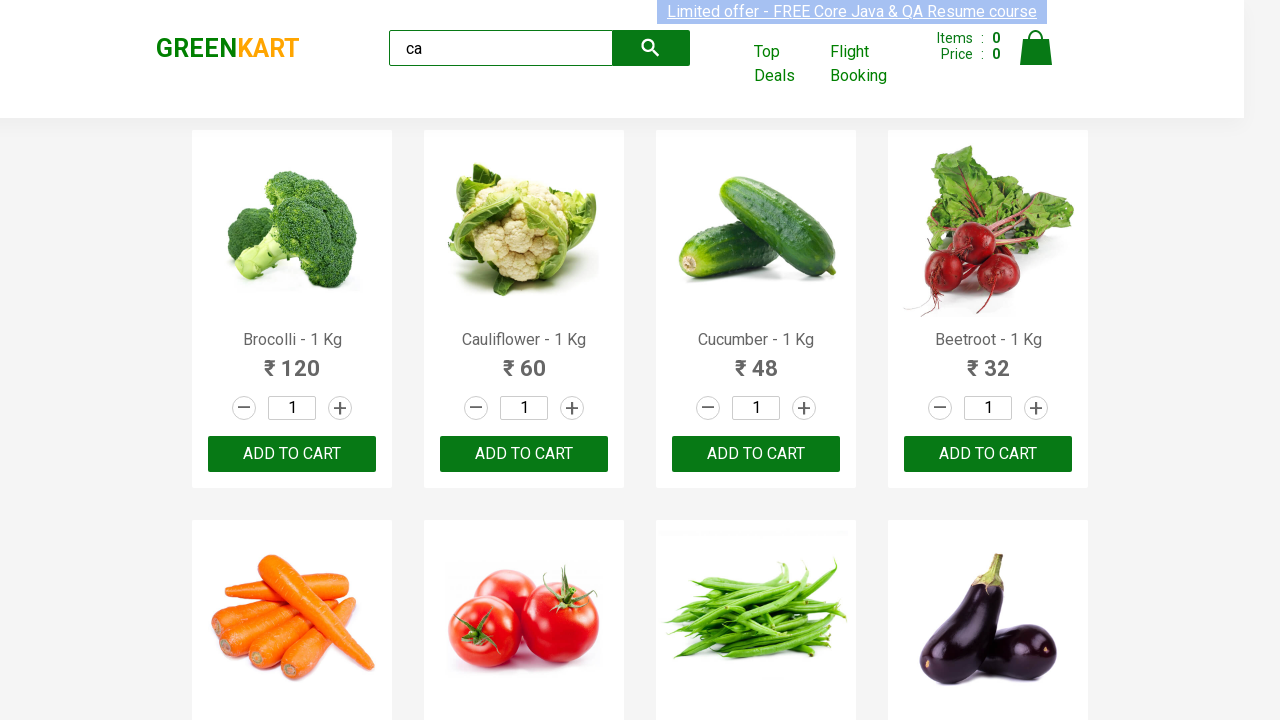

Waited for search results to load
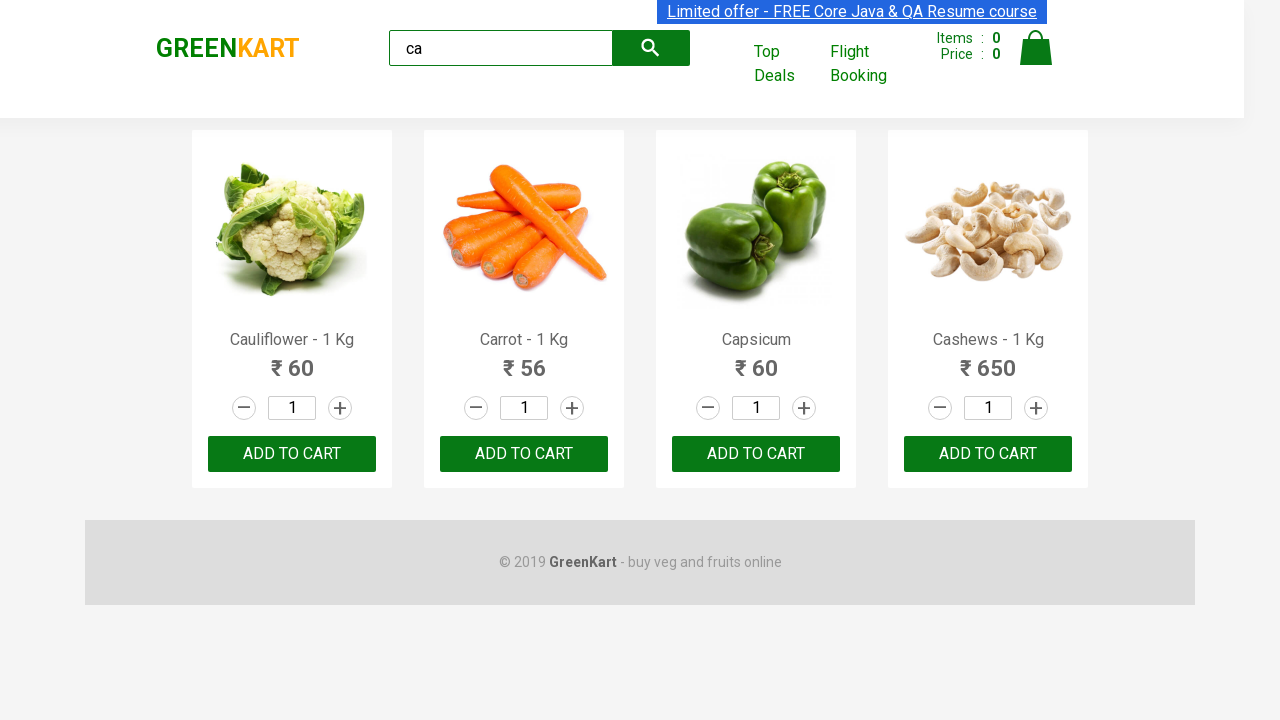

Located all product elements on page
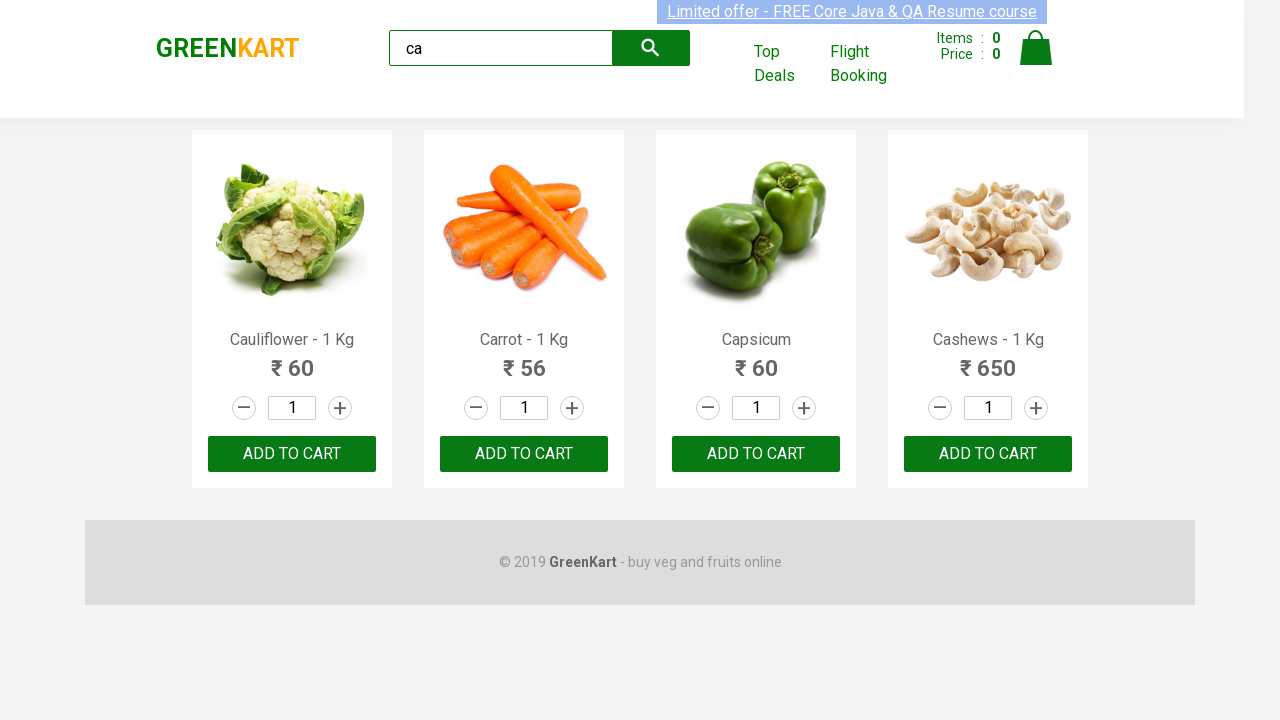

Found Cashews product and clicked 'Add to cart' button at (988, 454) on .products .product >> nth=3 >> button
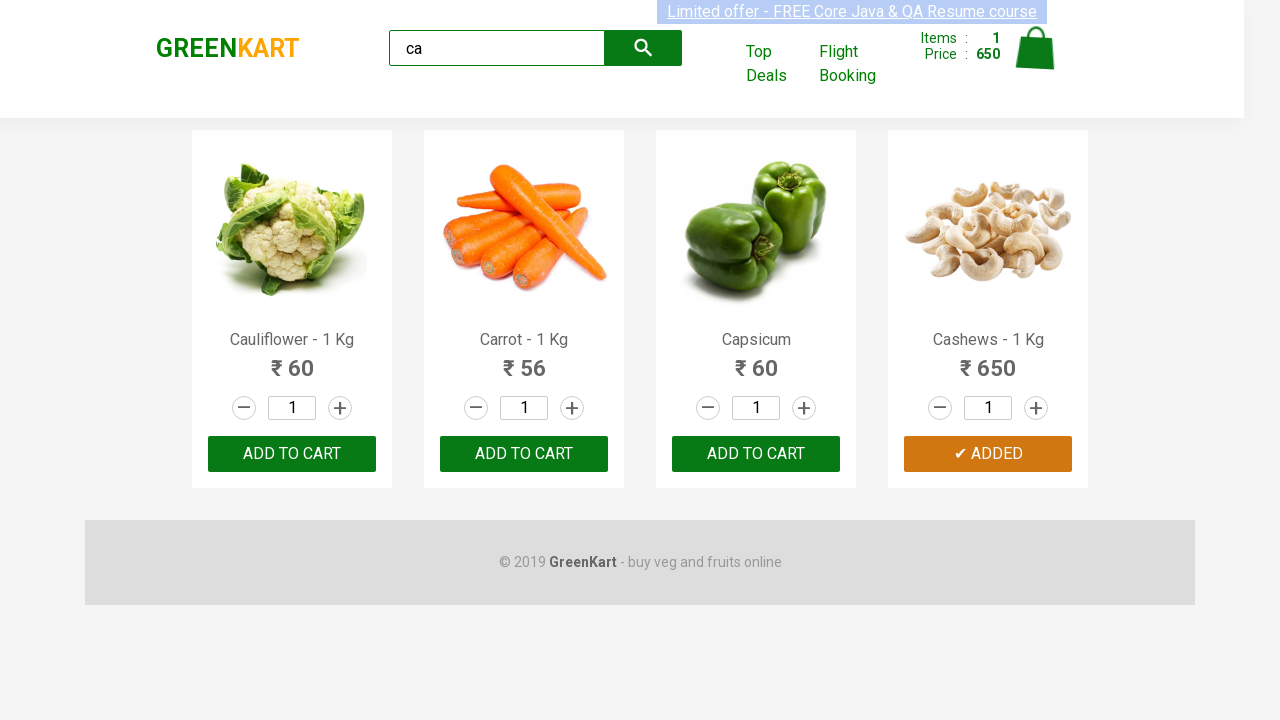

Clicked cart icon to view shopping cart at (1036, 48) on .cart-icon > img
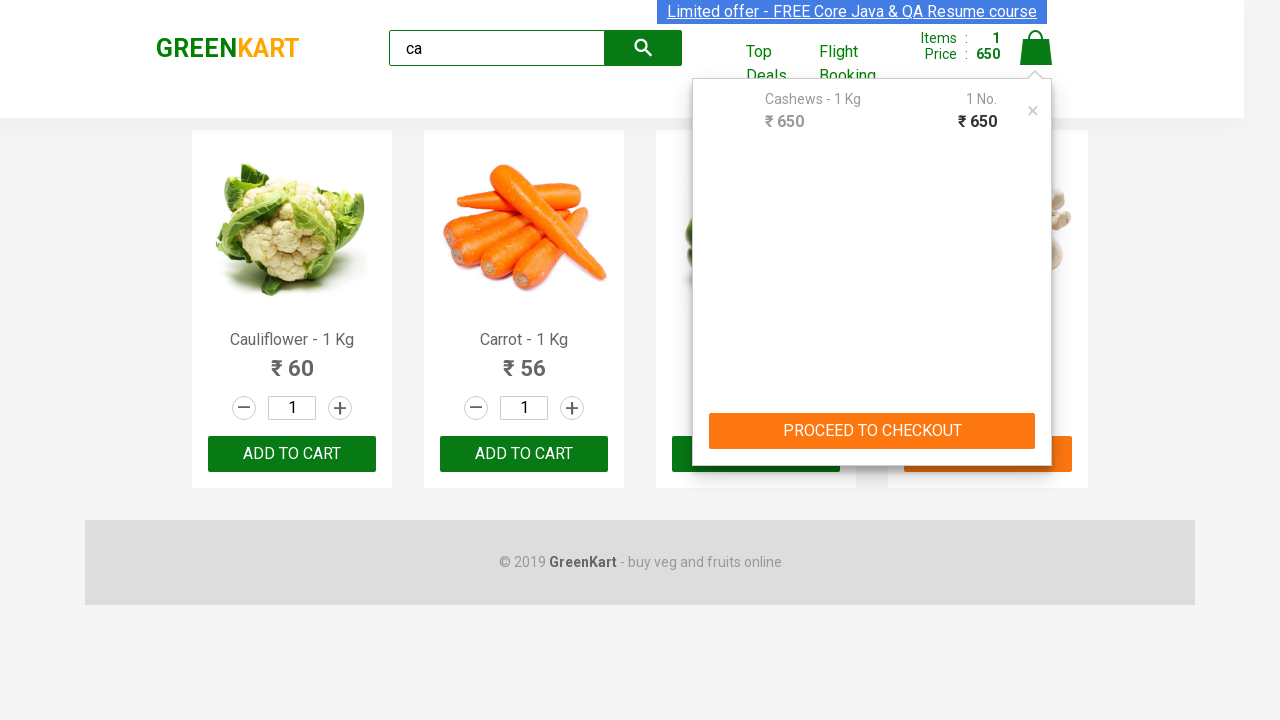

Clicked 'PROCEED TO CHECKOUT' button at (872, 431) on text=PROCEED TO CHECKOUT
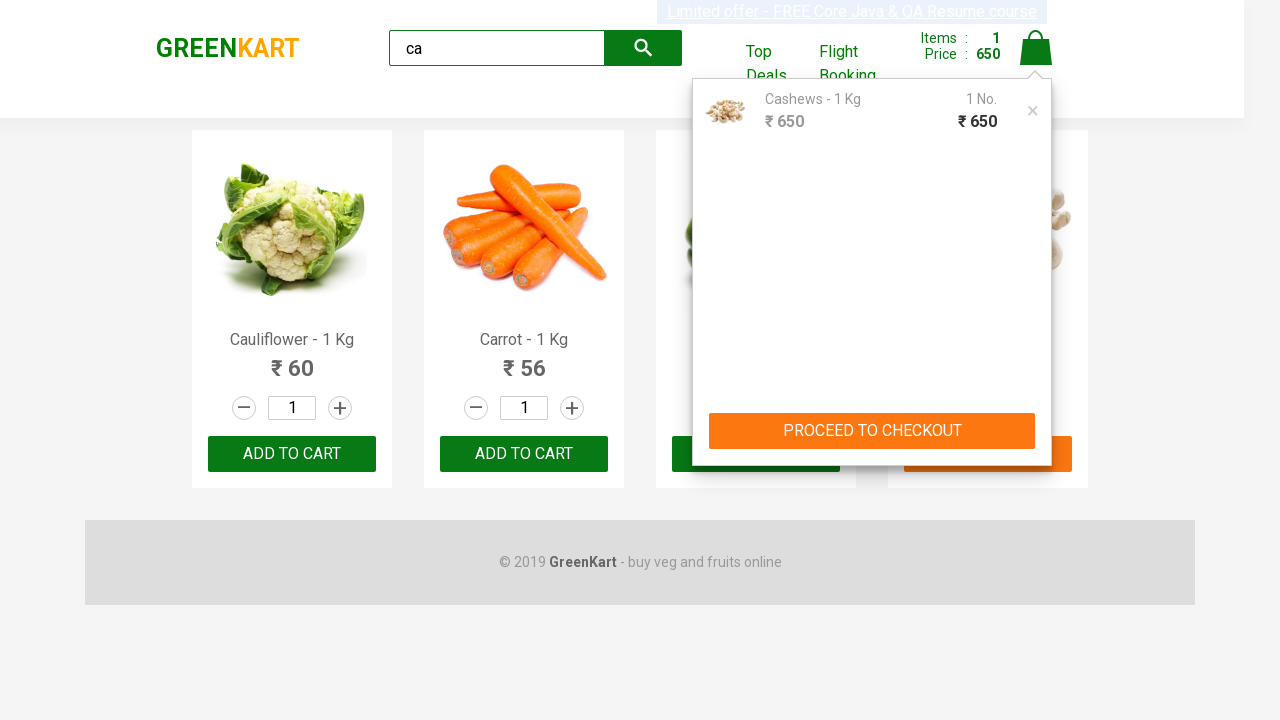

Clicked 'Place Order' button to complete checkout at (1036, 420) on text=Place Order
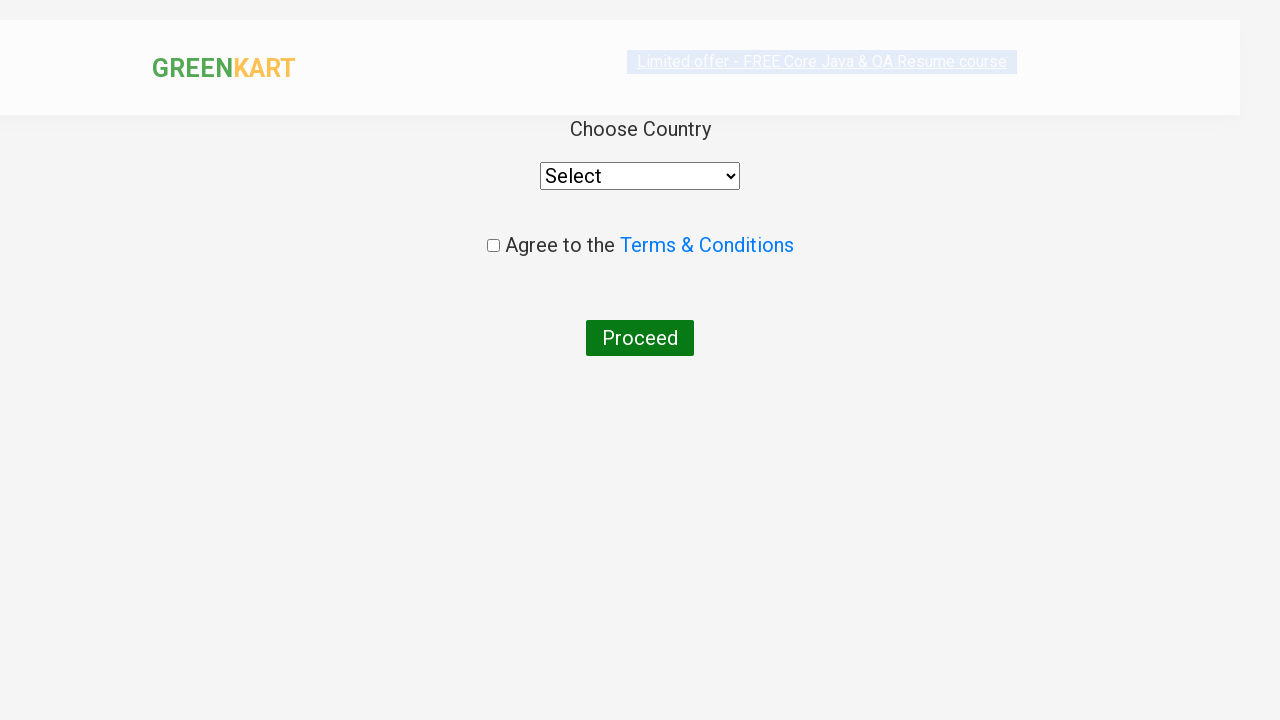

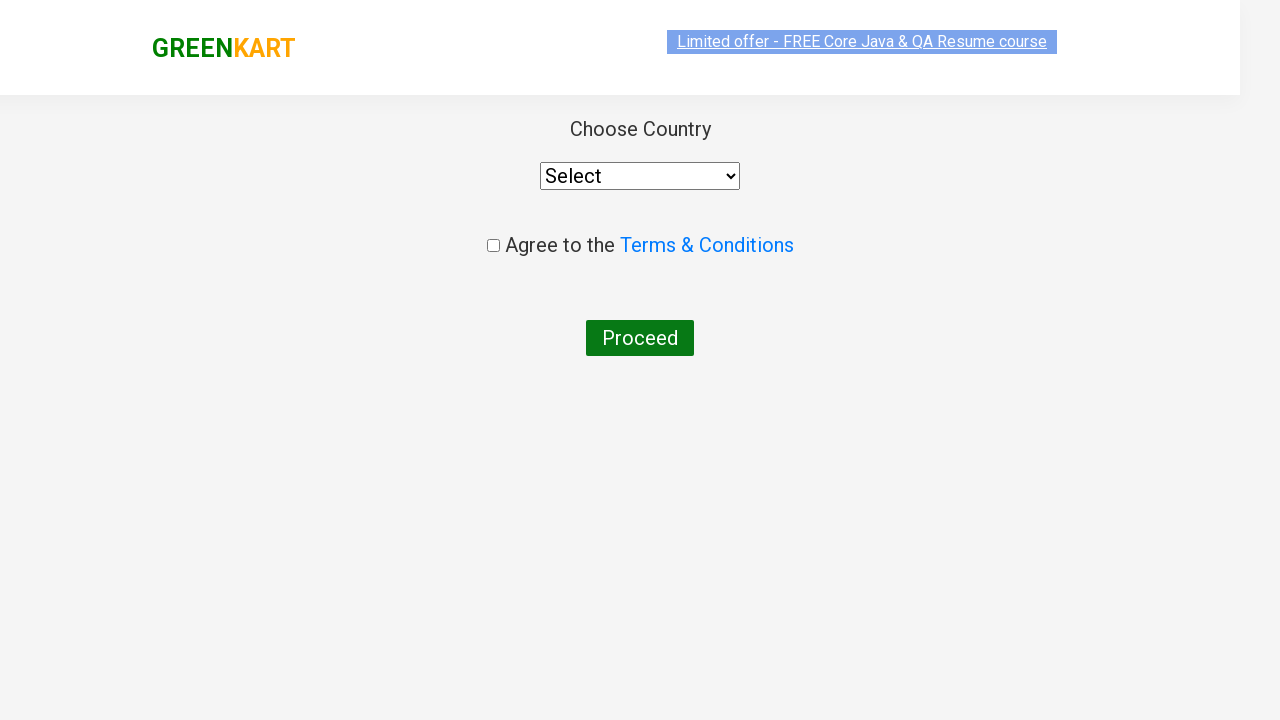